Tests iframe handling by switching to a frame and locating an element with sample heading text within it

Starting URL: https://demoqa.com/frames

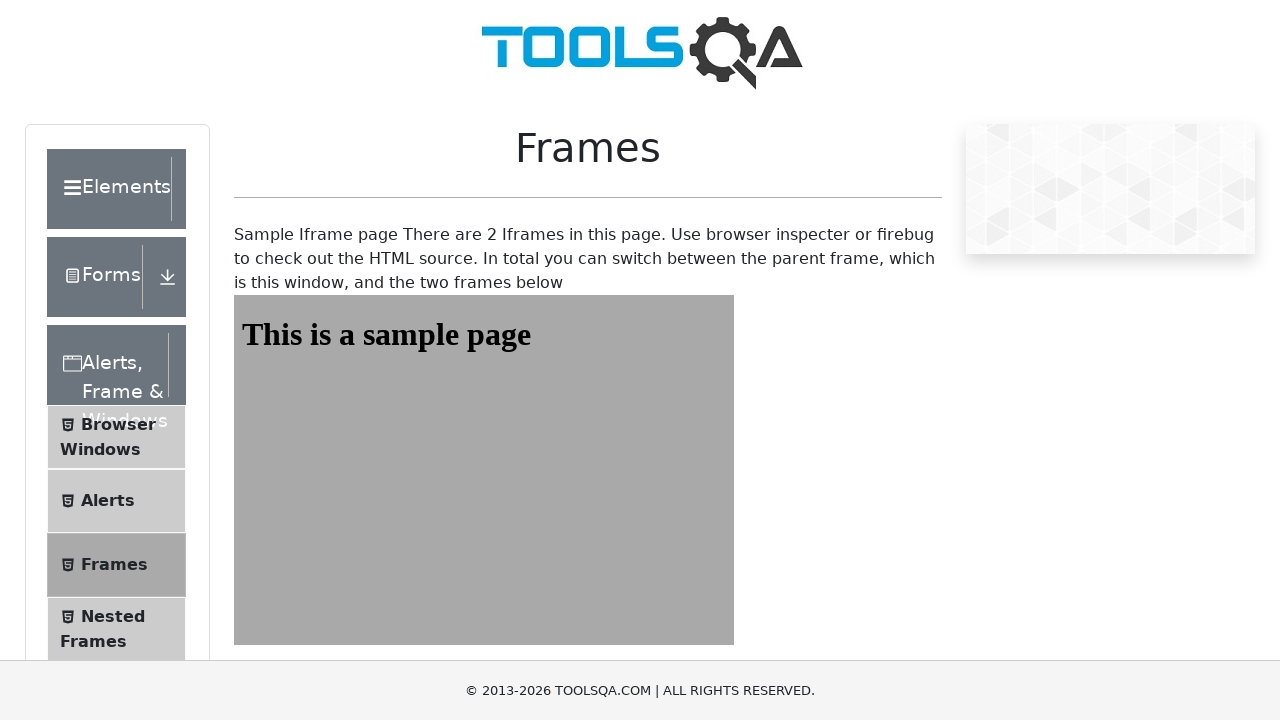

Navigated to https://demoqa.com/frames
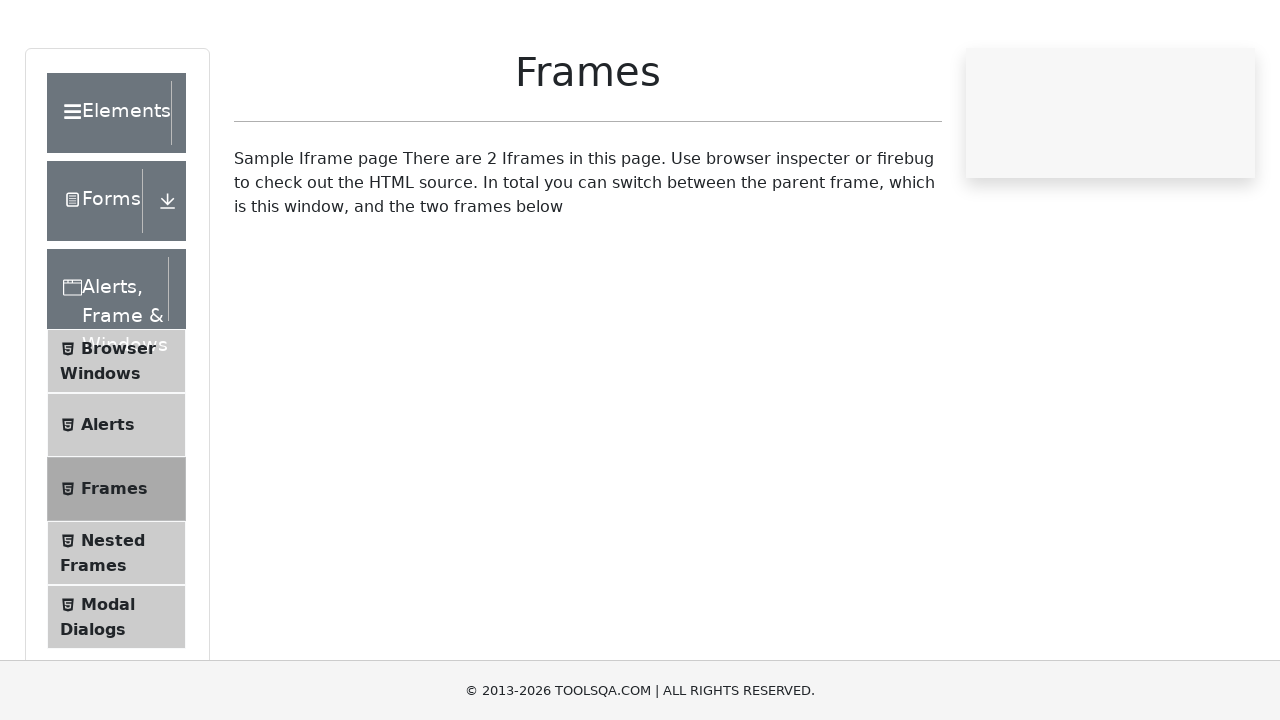

Located iframe with id 'frame1'
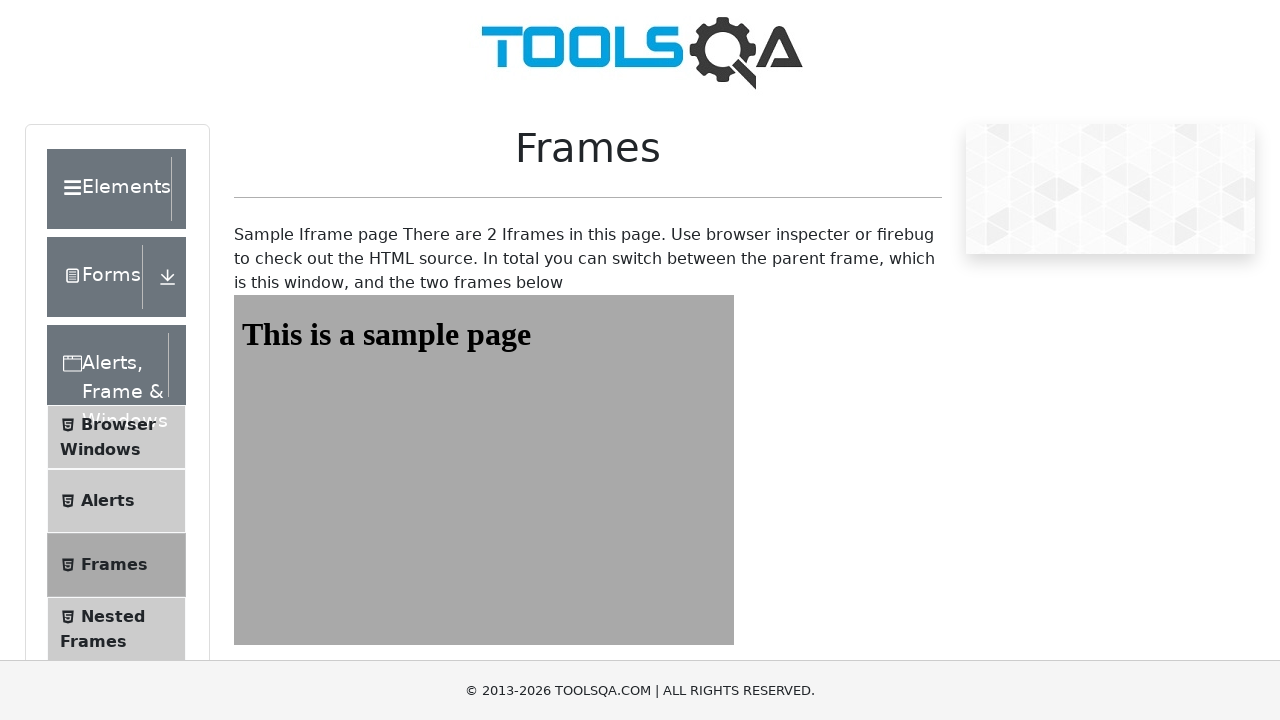

Sample heading element loaded in frame
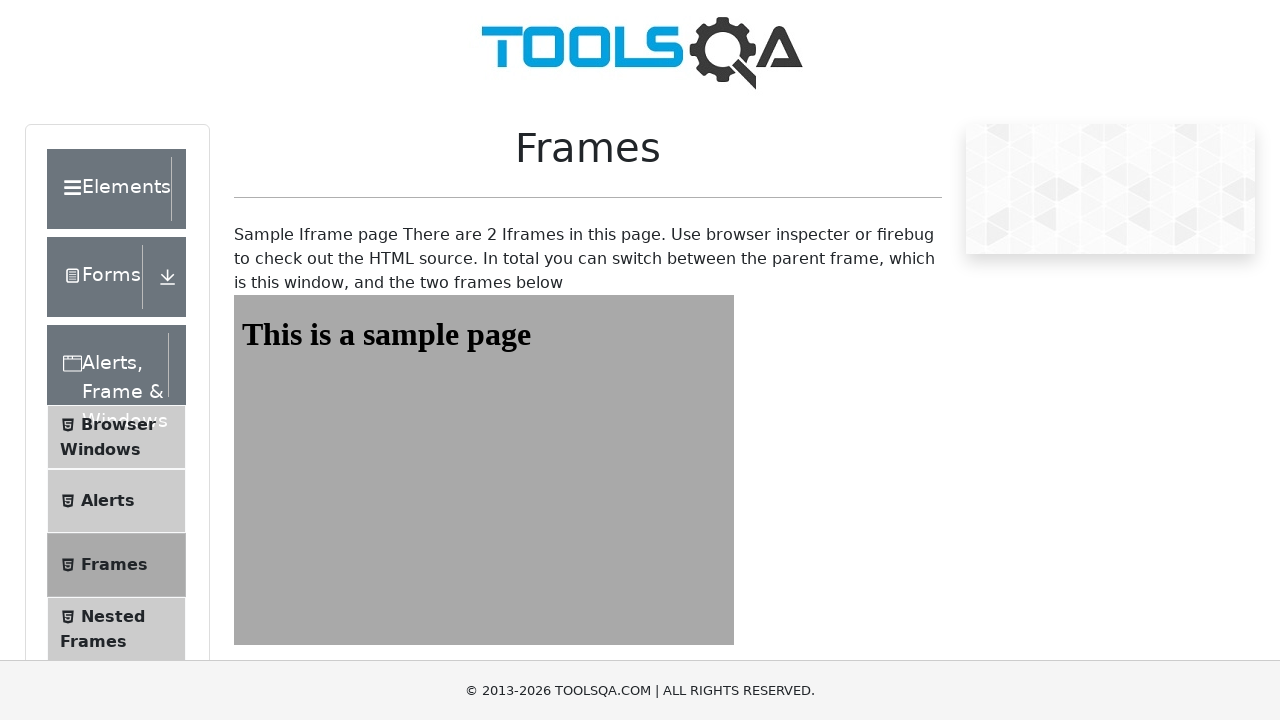

Retrieved sample heading text: 'This is a sample page'
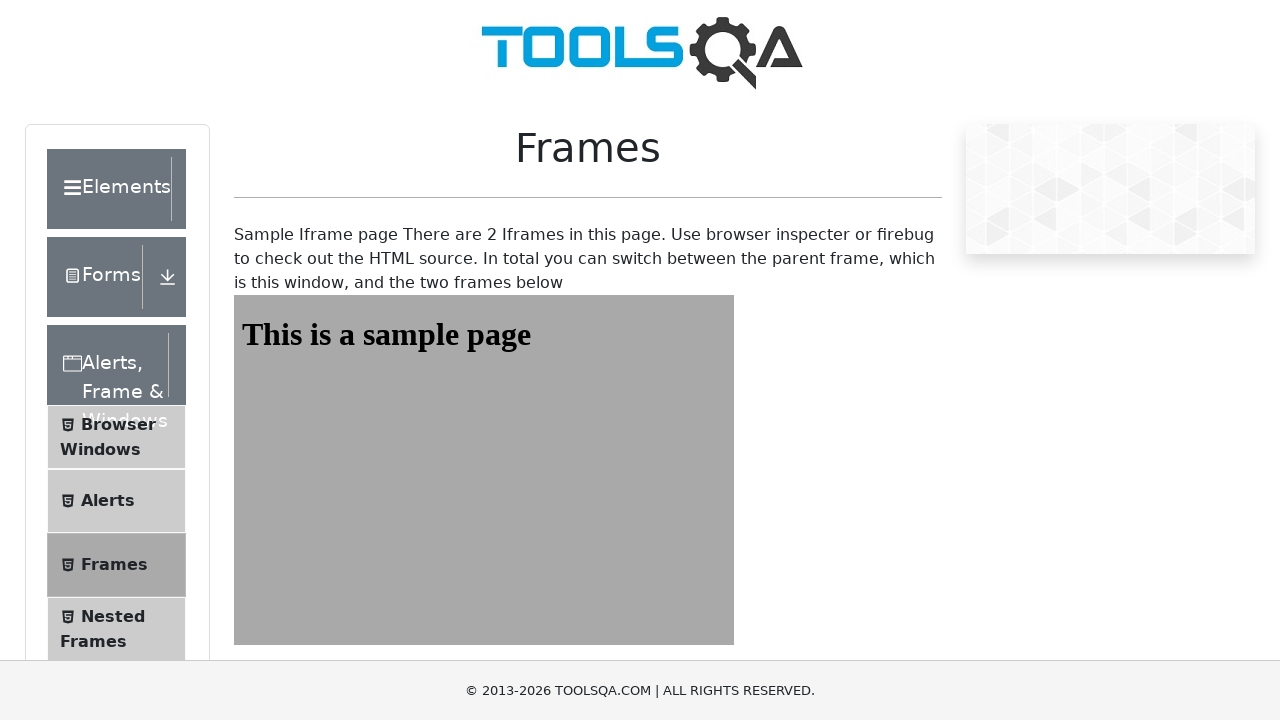

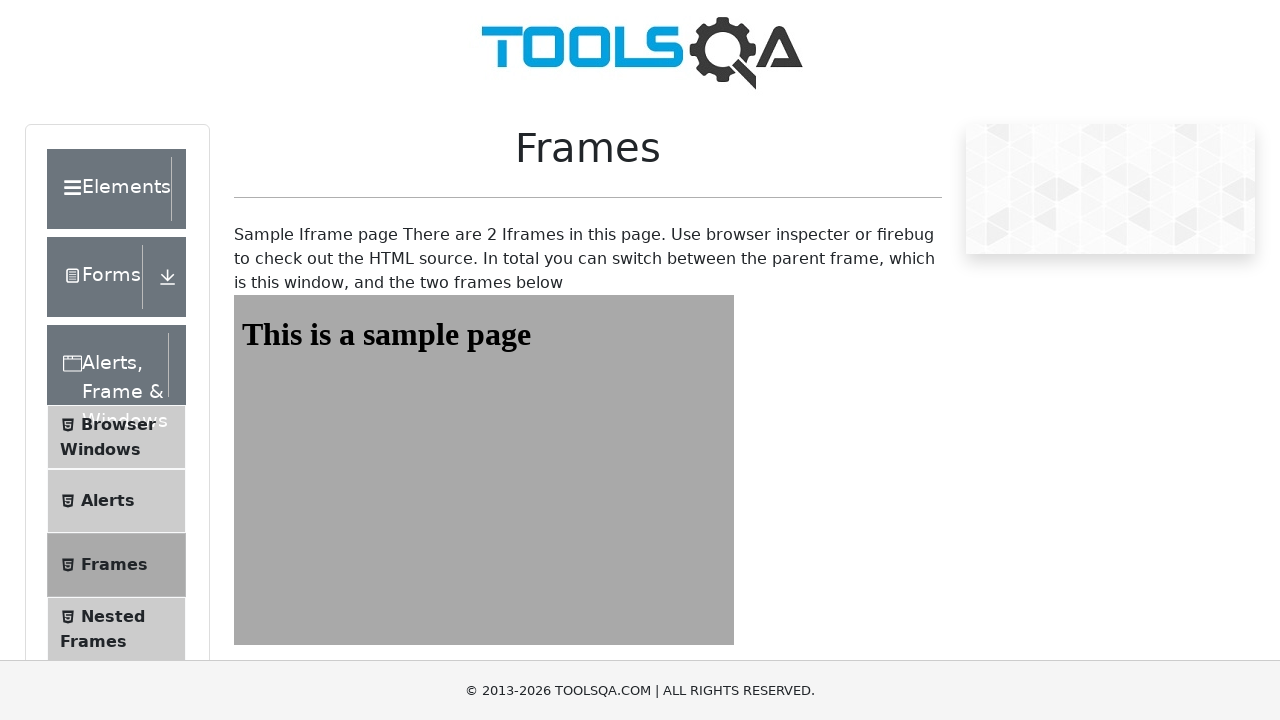